Tests that browser back button works correctly with filter navigation

Starting URL: https://demo.playwright.dev/todomvc

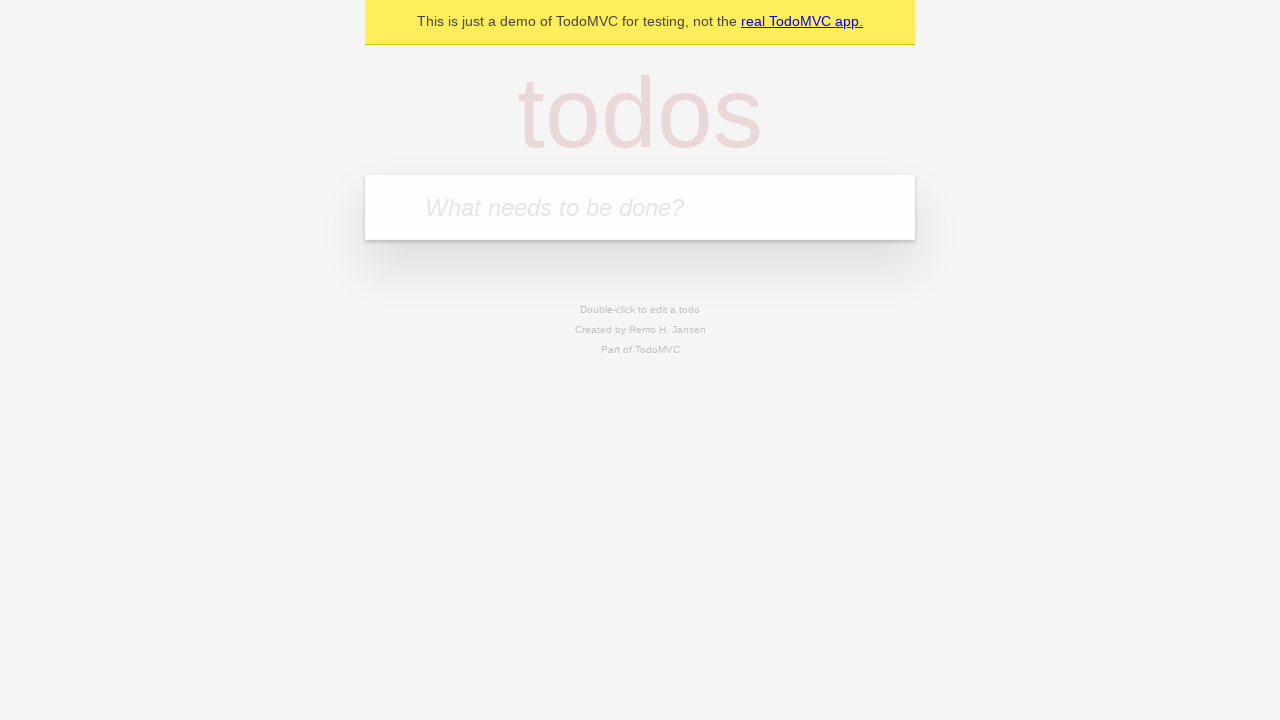

Filled todo input with 'buy some cheese' on internal:attr=[placeholder="What needs to be done?"i]
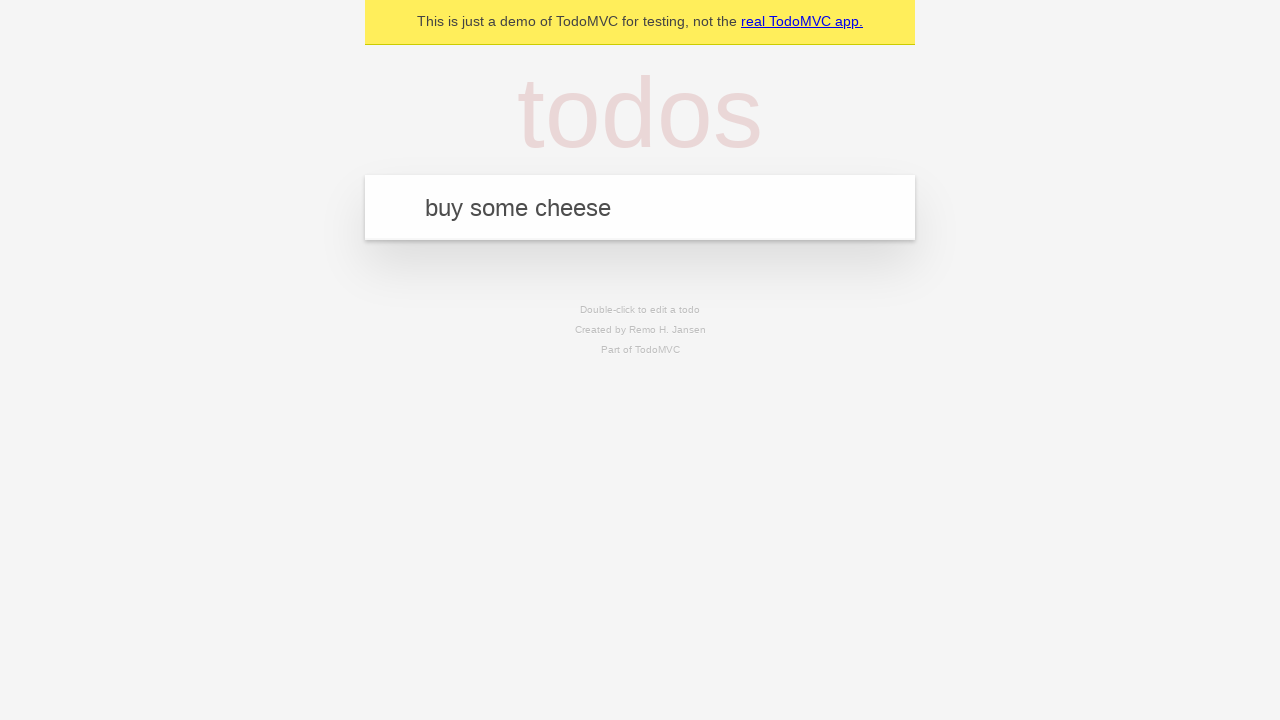

Pressed Enter to create todo 'buy some cheese' on internal:attr=[placeholder="What needs to be done?"i]
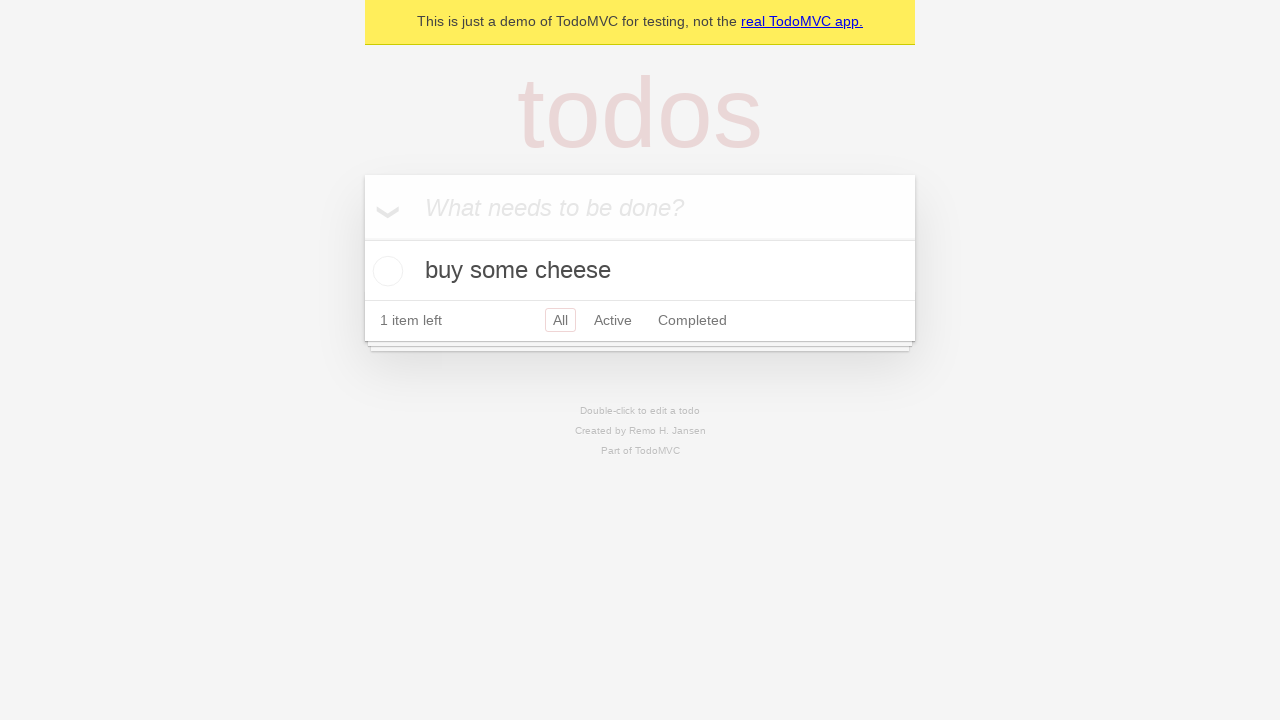

Filled todo input with 'feed the cat' on internal:attr=[placeholder="What needs to be done?"i]
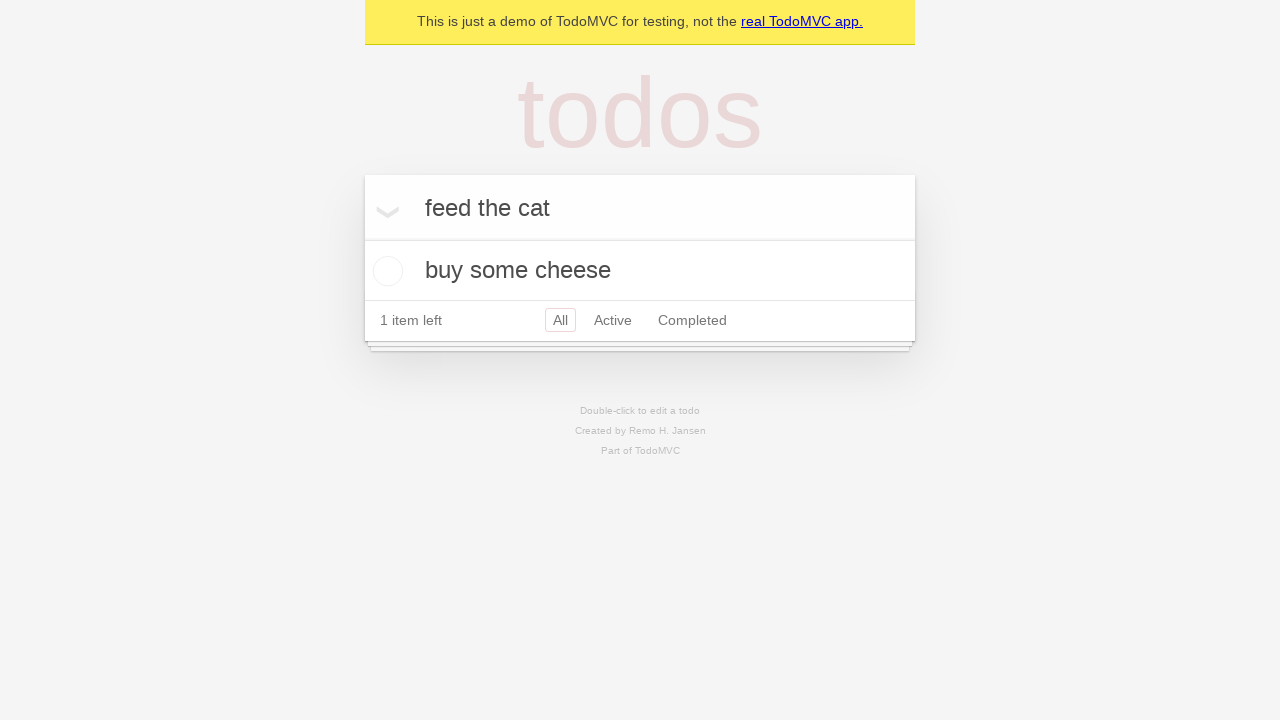

Pressed Enter to create todo 'feed the cat' on internal:attr=[placeholder="What needs to be done?"i]
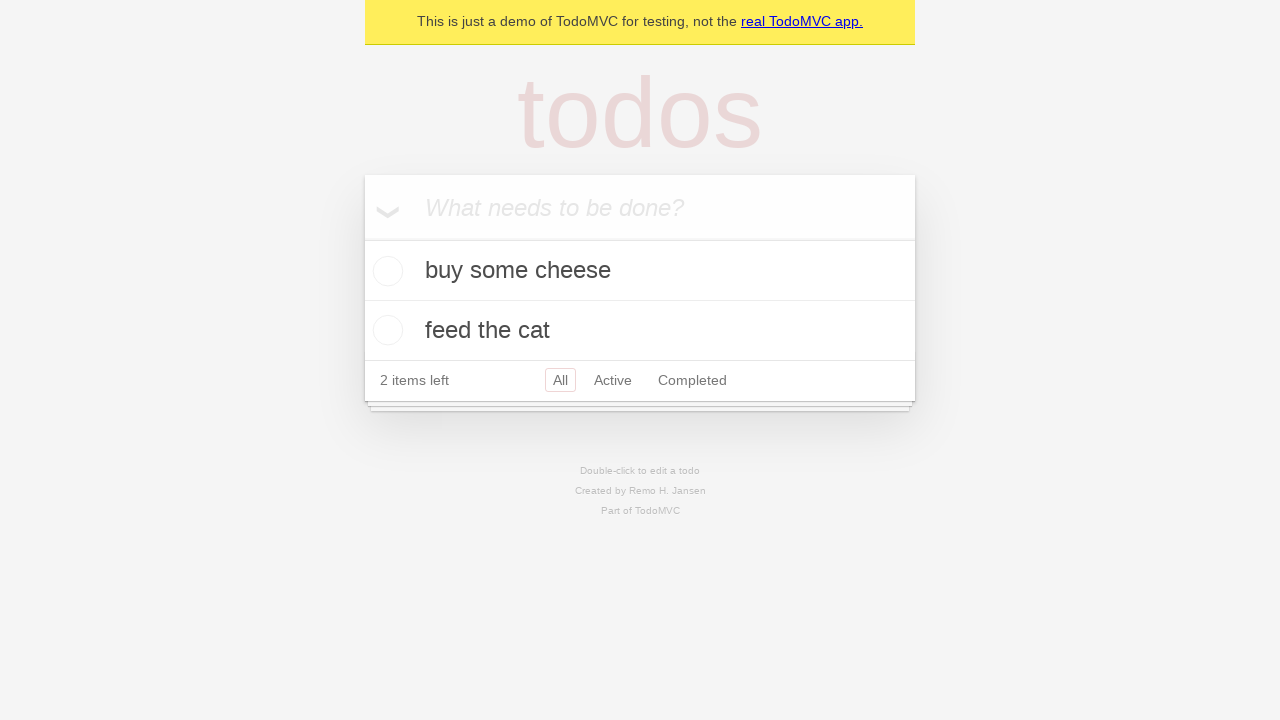

Filled todo input with 'book a doctors appointment' on internal:attr=[placeholder="What needs to be done?"i]
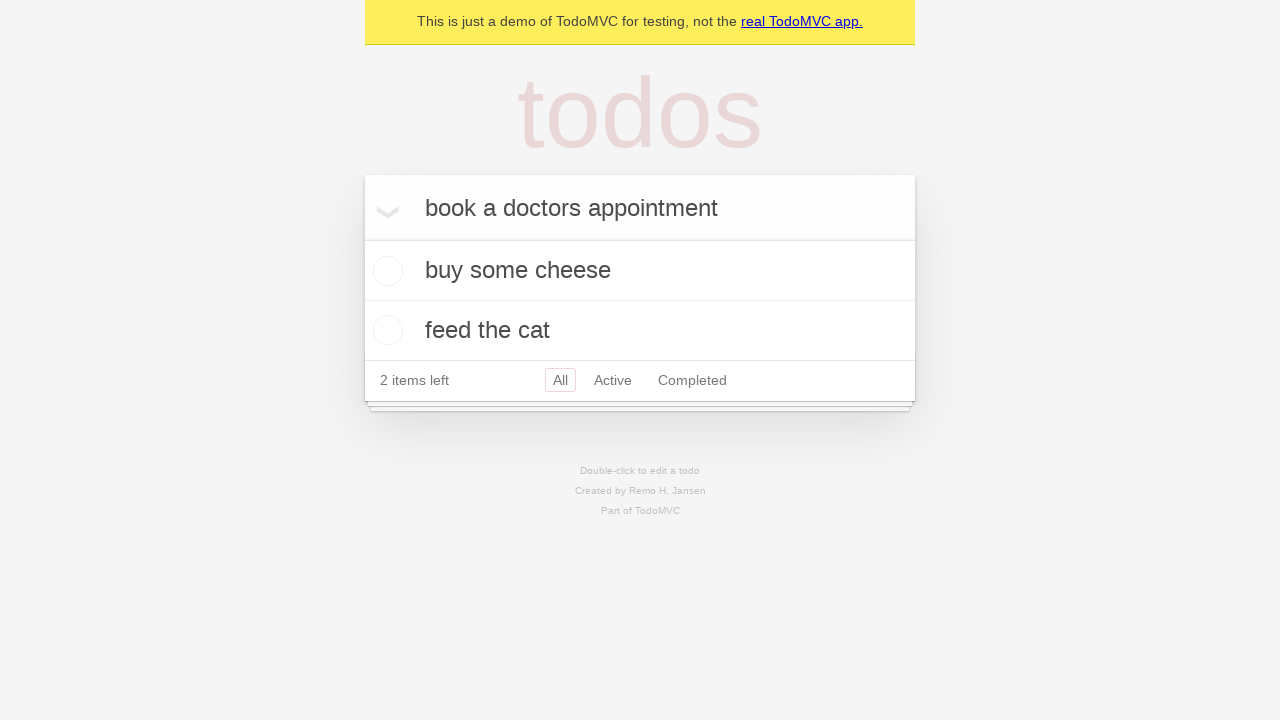

Pressed Enter to create todo 'book a doctors appointment' on internal:attr=[placeholder="What needs to be done?"i]
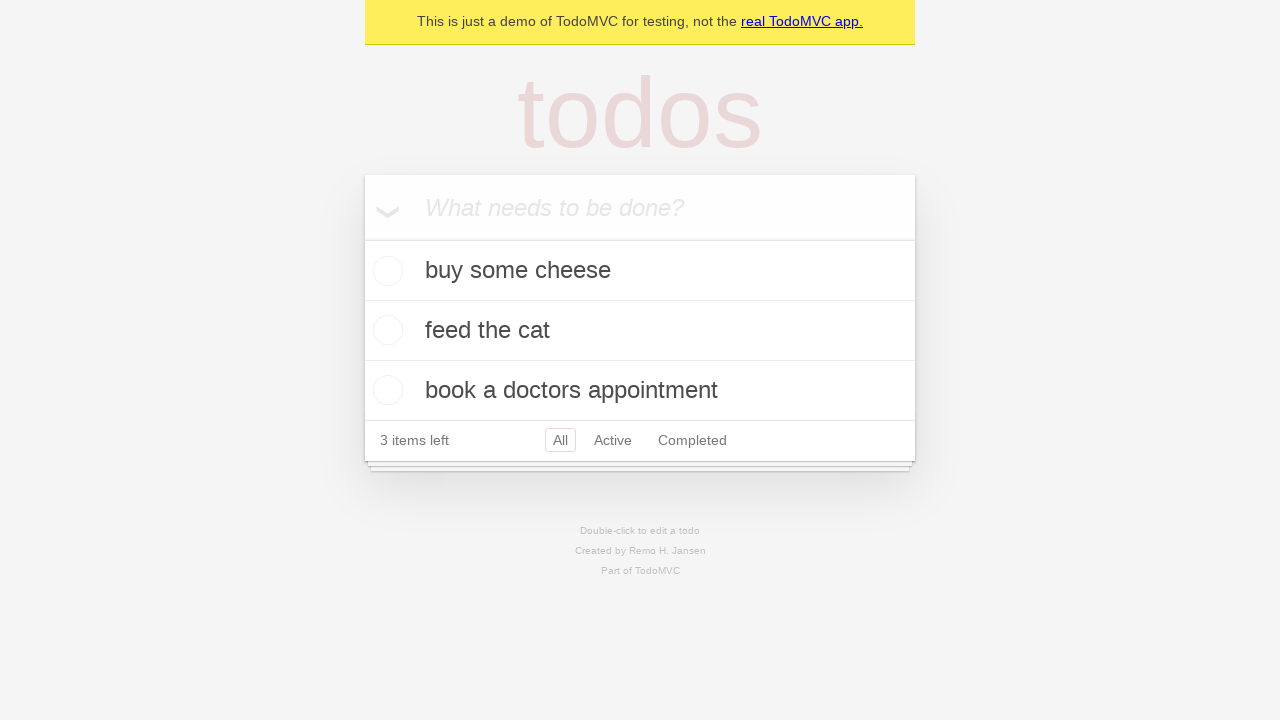

All three todo items loaded
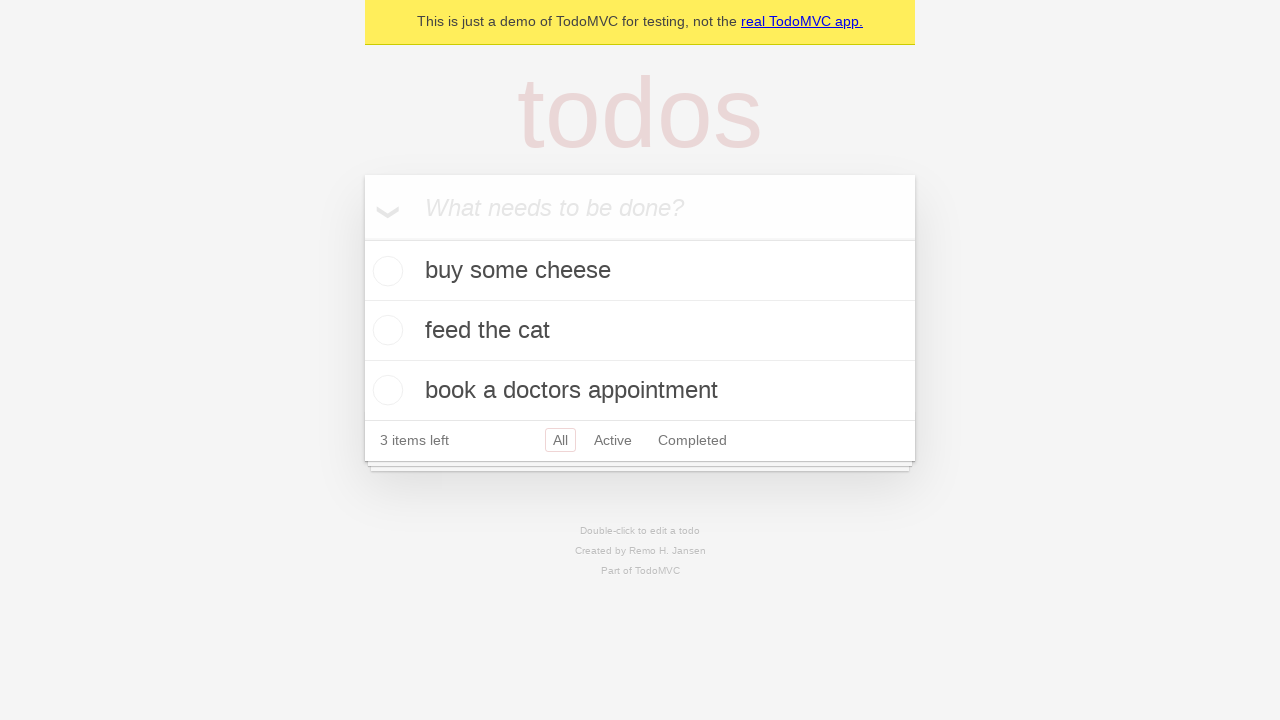

Checked the second todo item at (385, 330) on internal:testid=[data-testid="todo-item"s] >> nth=1 >> internal:role=checkbox
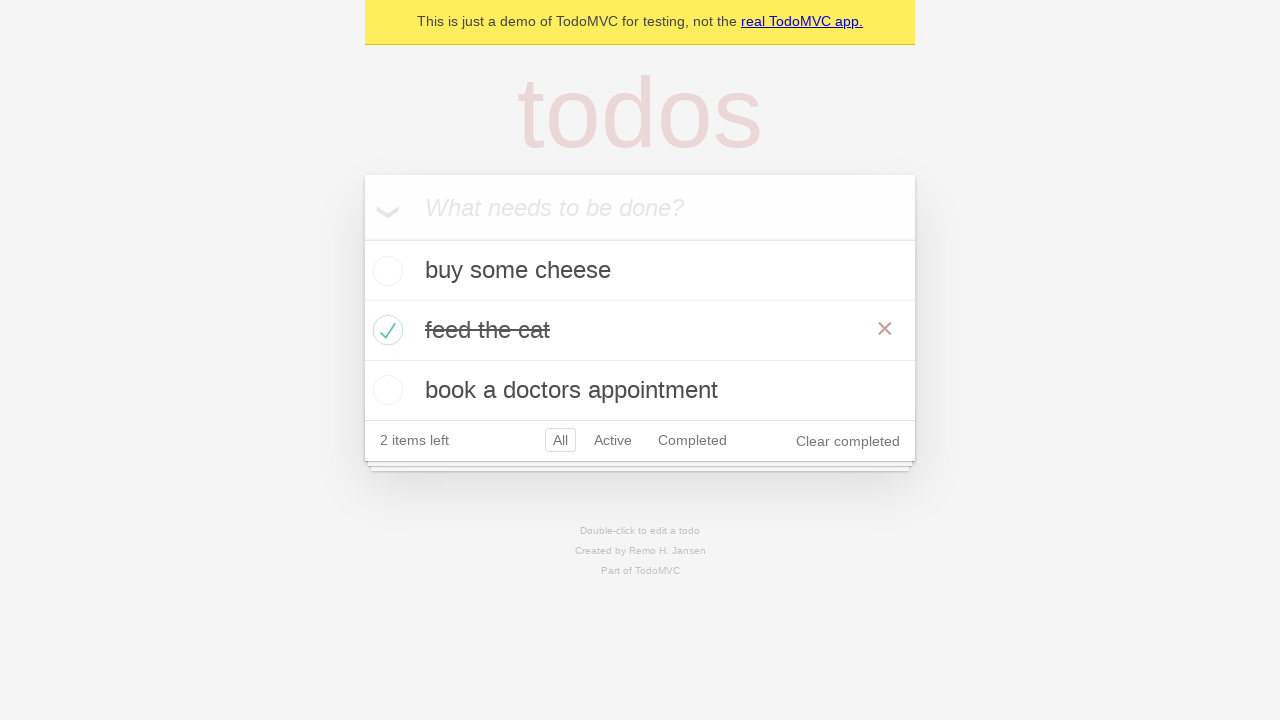

Clicked 'All' filter at (560, 440) on internal:role=link[name="All"i]
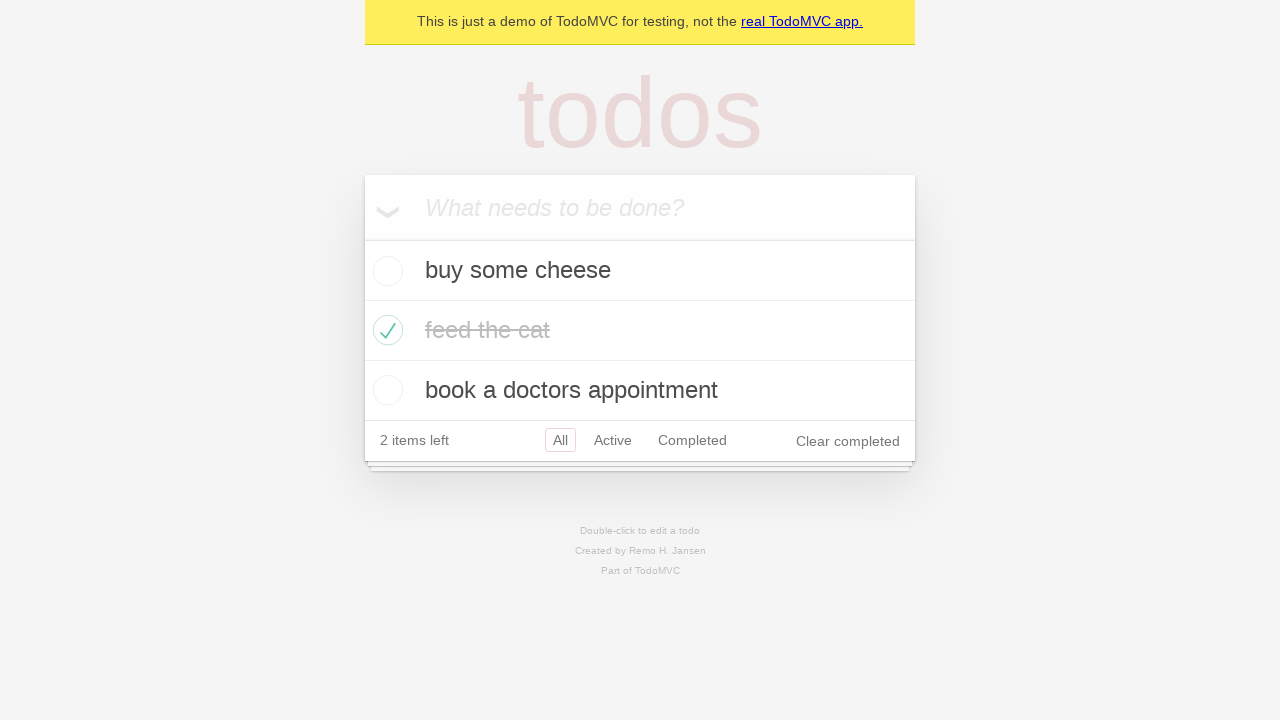

Clicked 'Active' filter at (613, 440) on internal:role=link[name="Active"i]
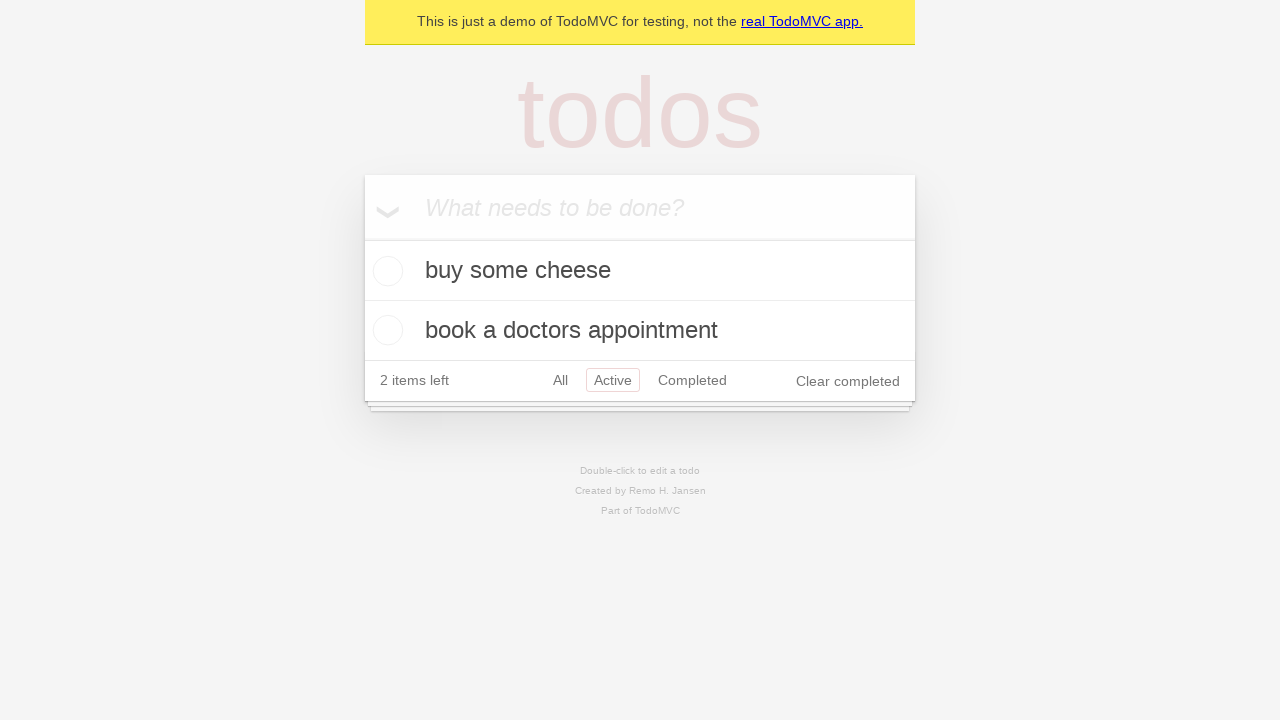

Clicked 'Completed' filter at (692, 380) on internal:role=link[name="Completed"i]
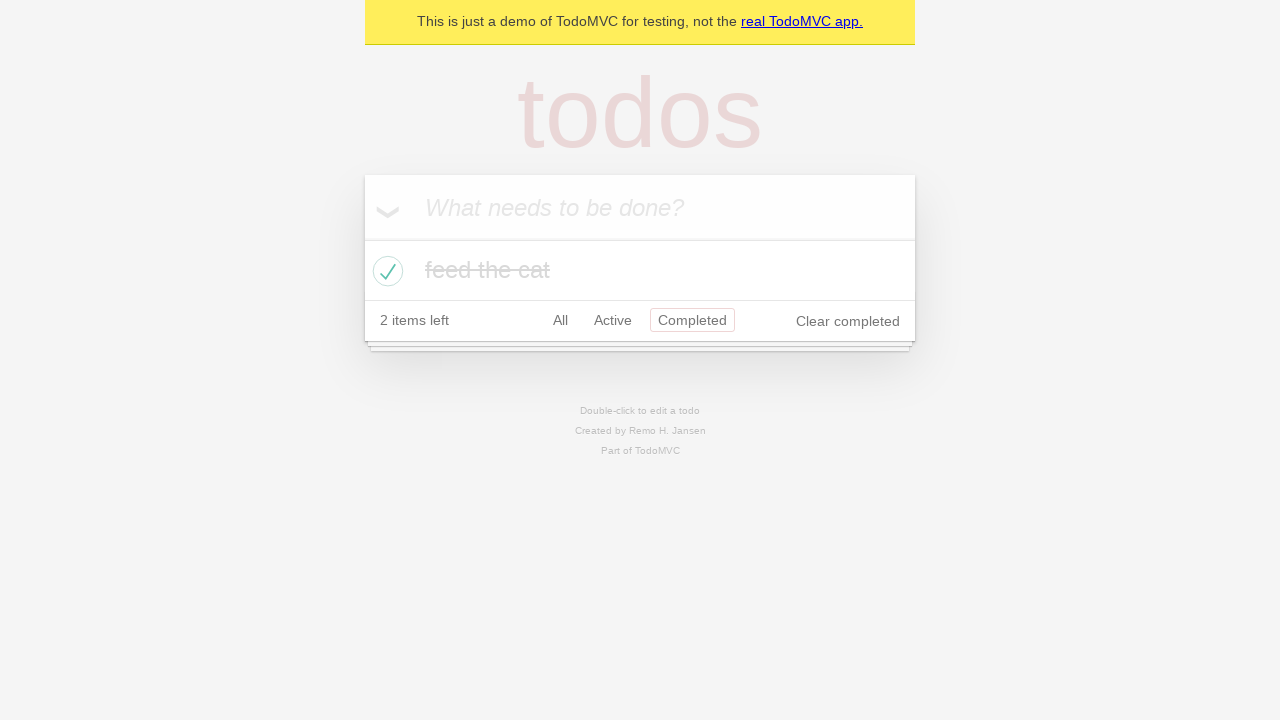

Navigated back to 'Active' filter using browser back button
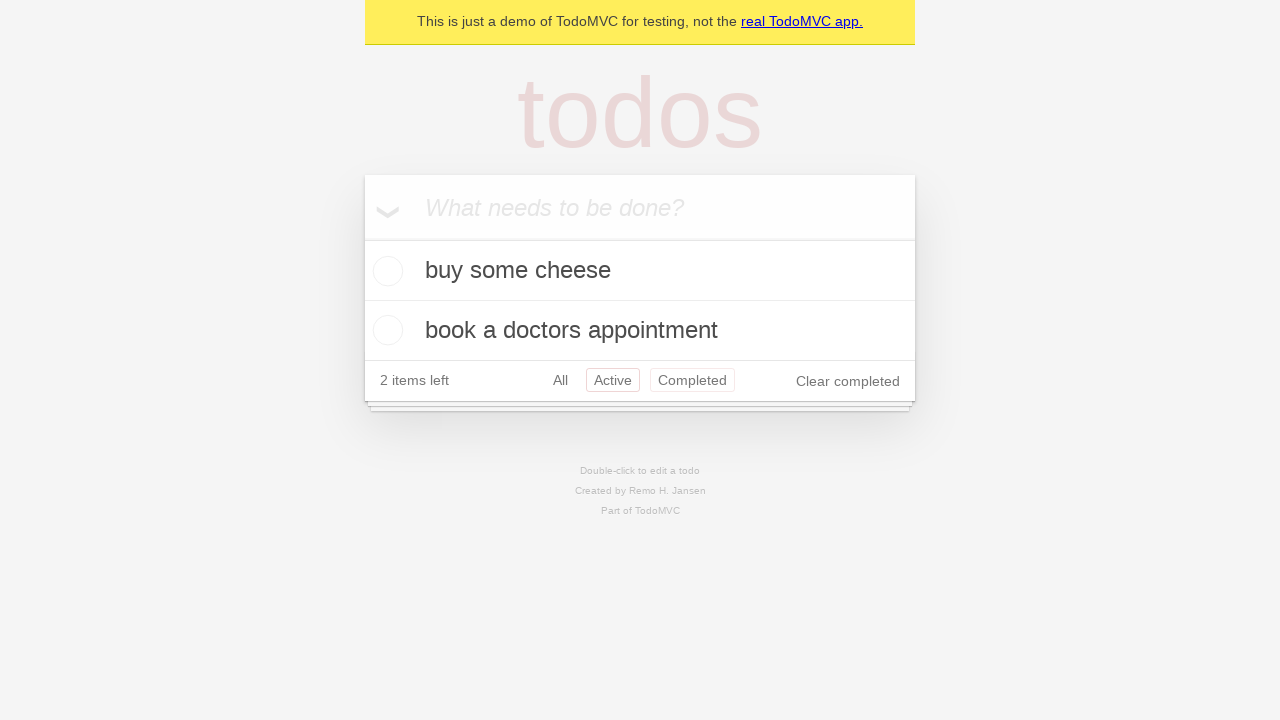

Navigated back to 'All' filter using browser back button
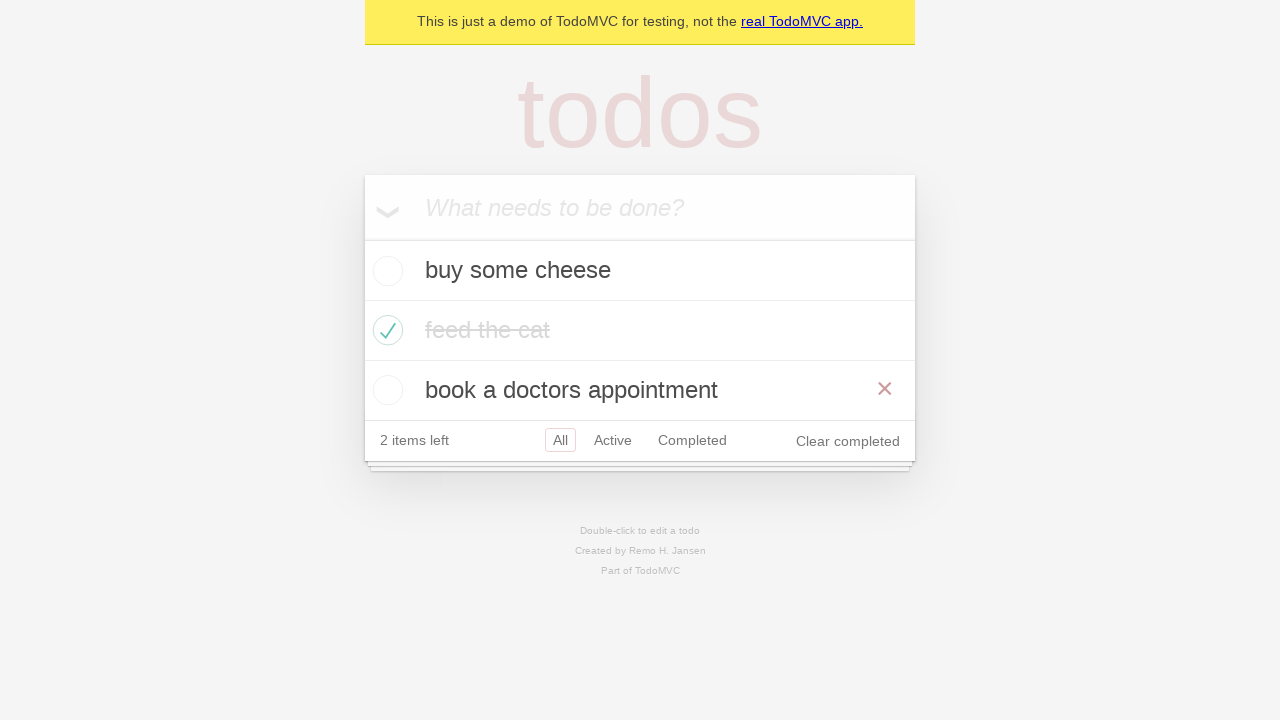

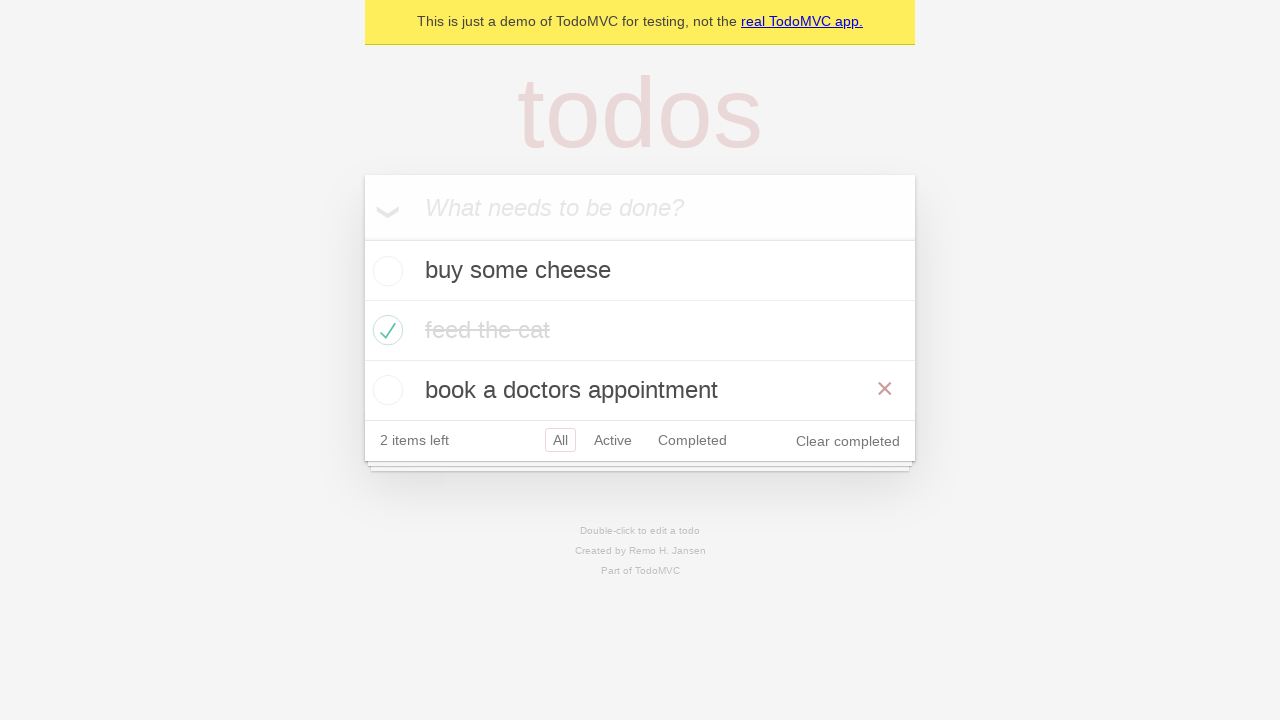